Tests explicit wait functionality by waiting for a price element to display "$100", then clicking a book button, reading an input value, calculating a logarithmic result, and submitting the answer.

Starting URL: https://suninjuly.github.io/explicit_wait2.html

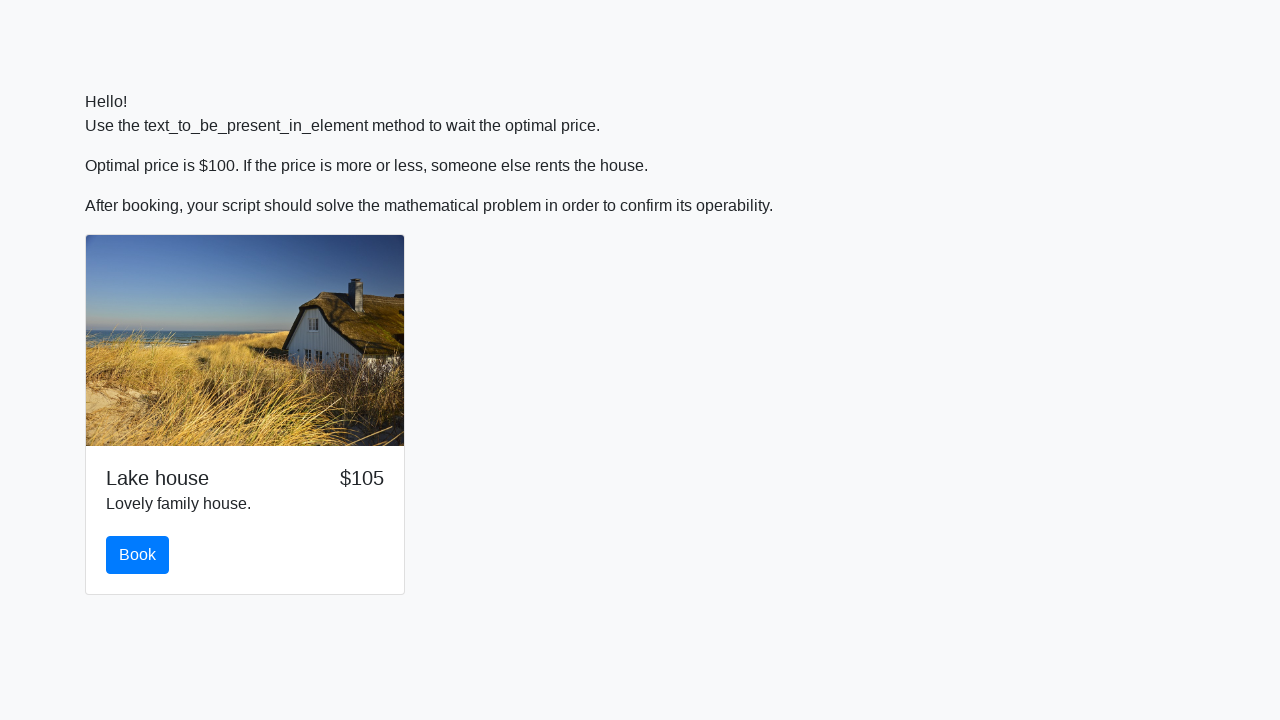

Waited for price element to display $100
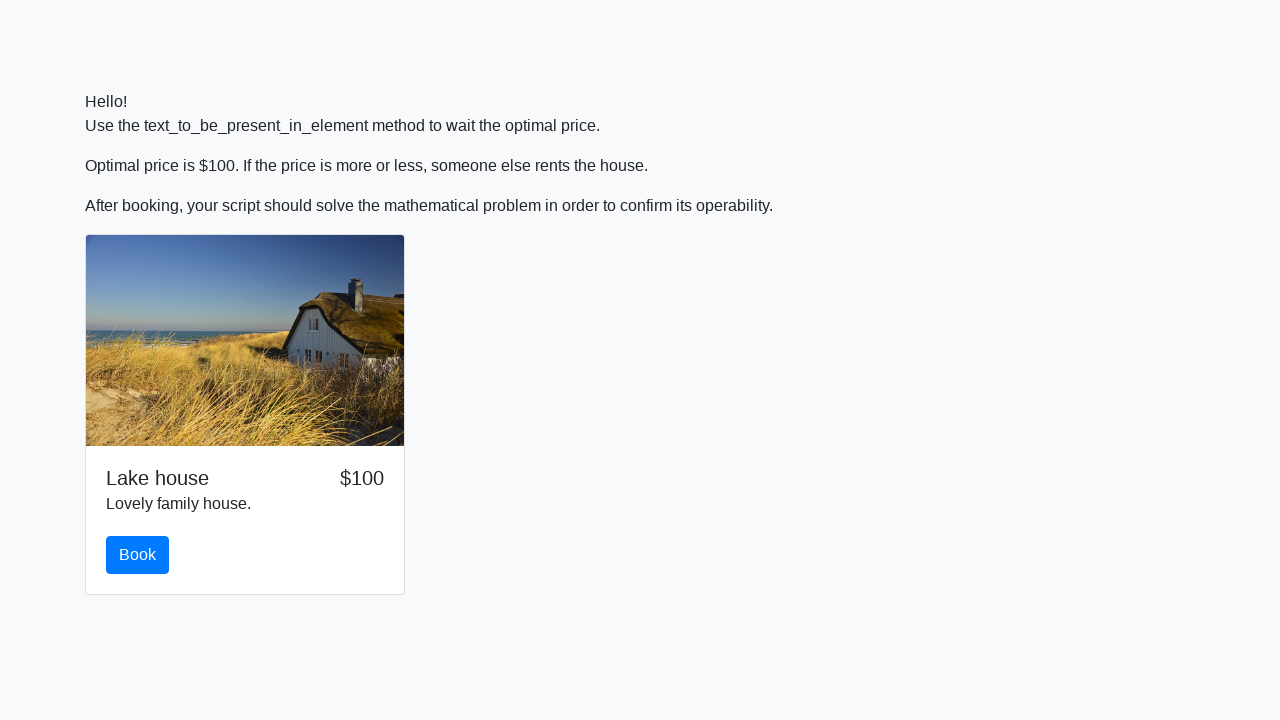

Clicked the book button at (138, 555) on #book
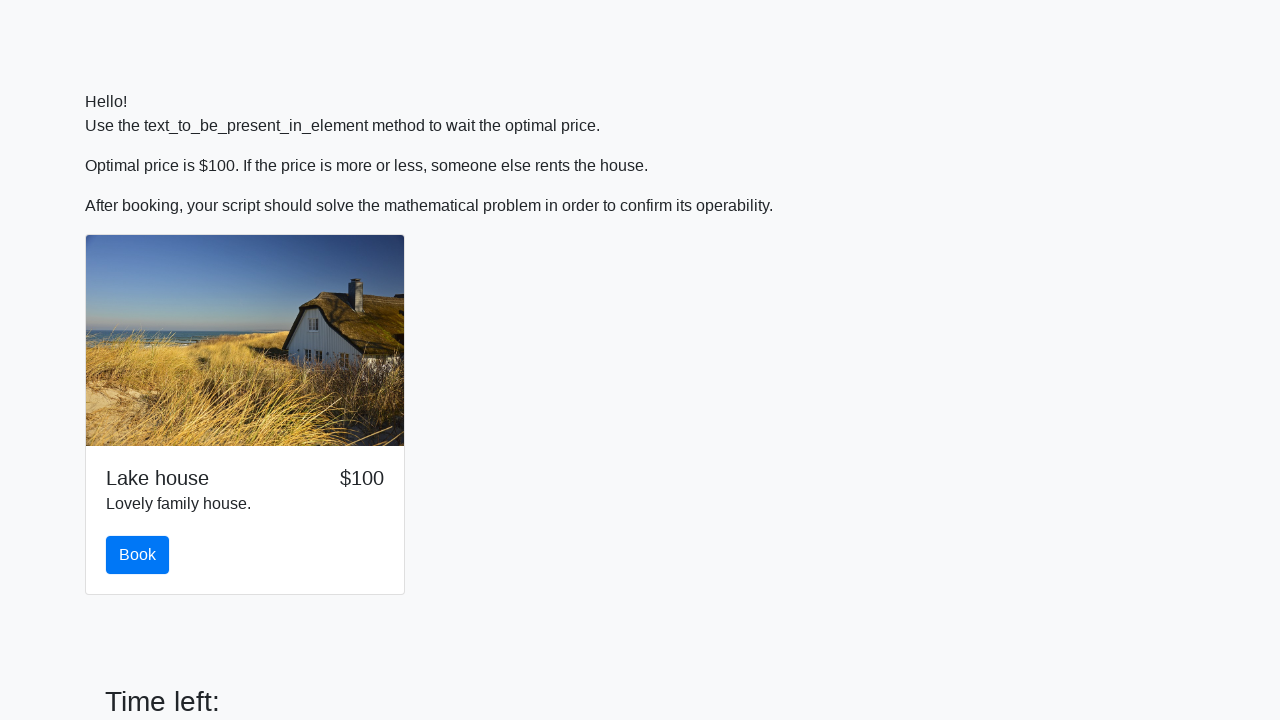

Read input value: 232
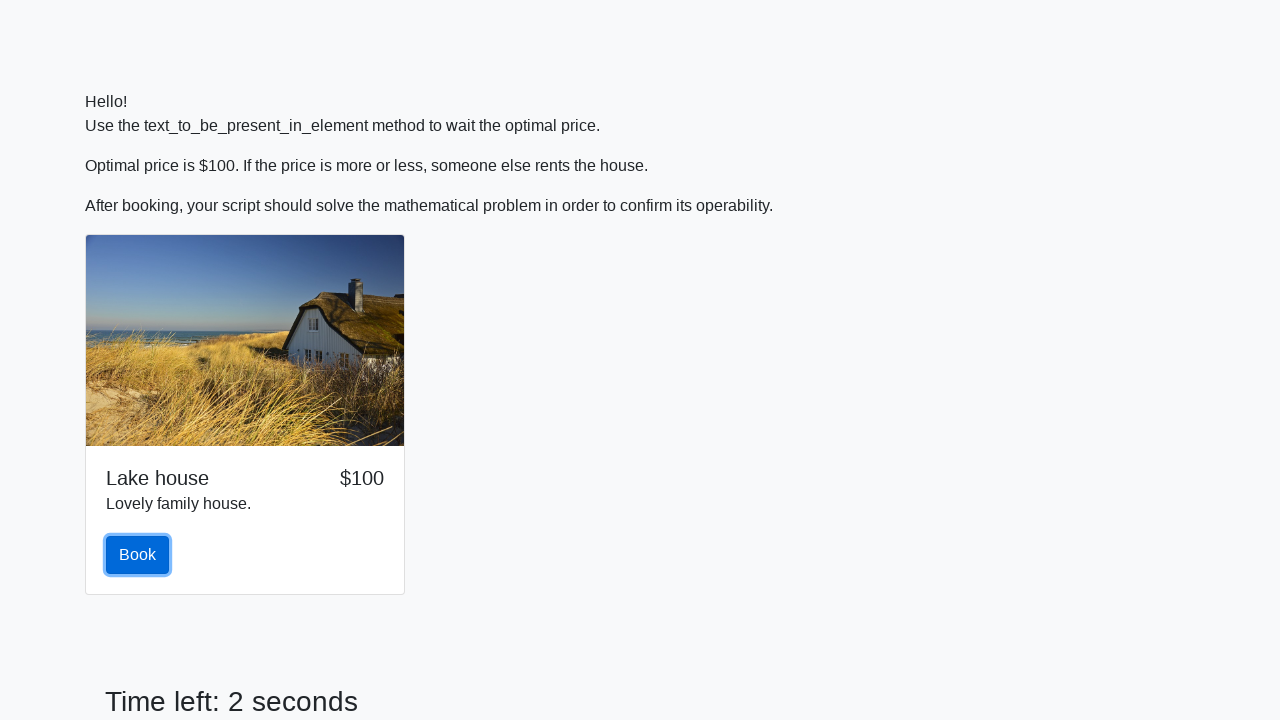

Calculated logarithmic result: 1.7081098313988672
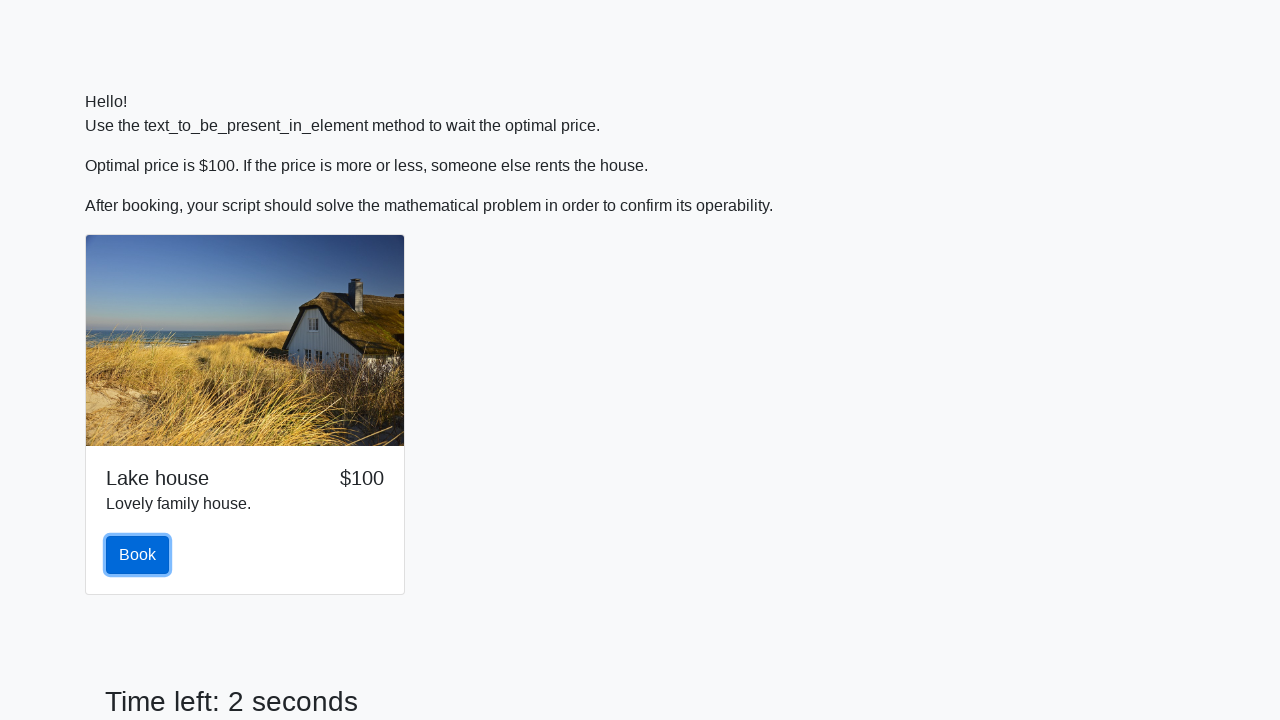

Filled answer field with calculated value: 1.7081098313988672 on #answer
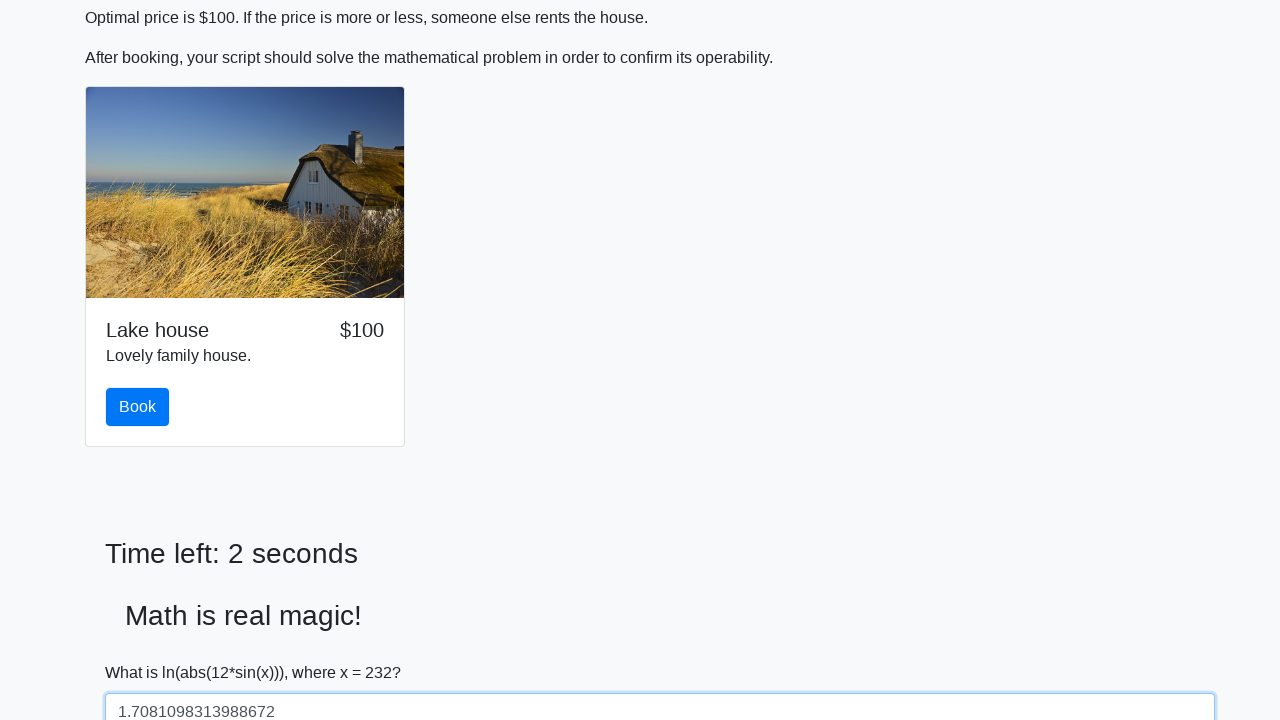

Clicked the solve button to submit answer at (143, 651) on #solve
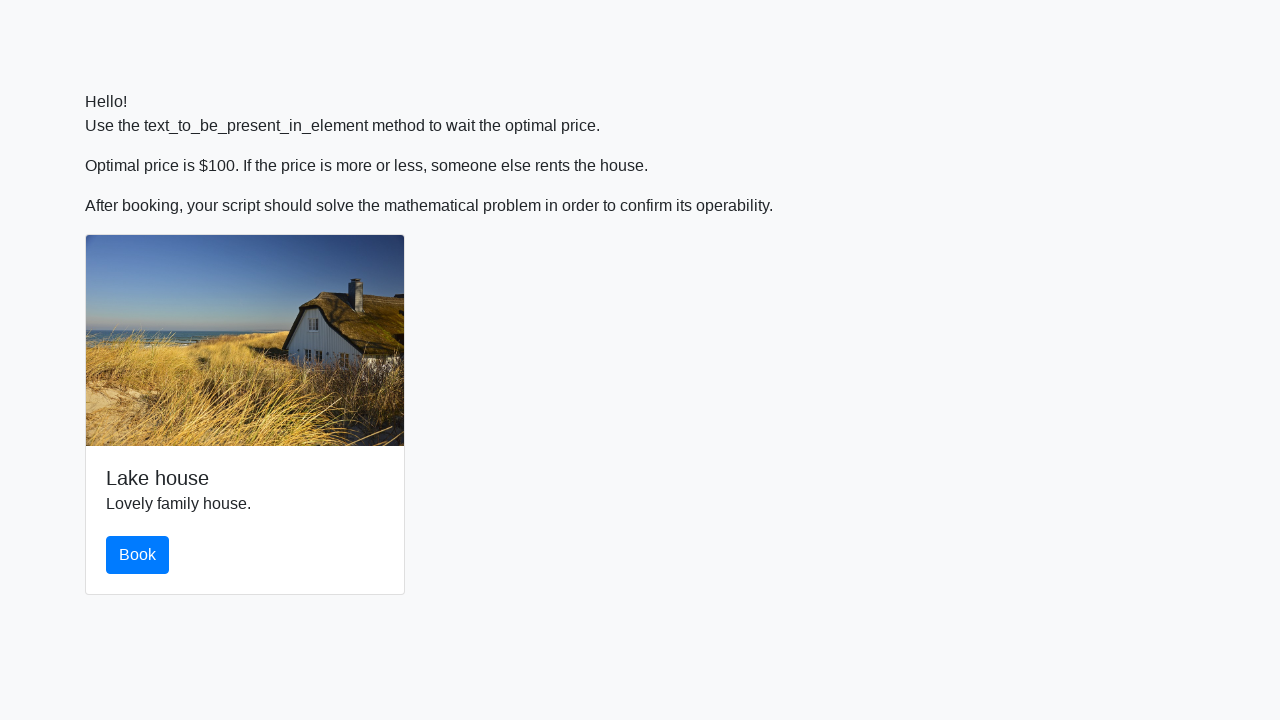

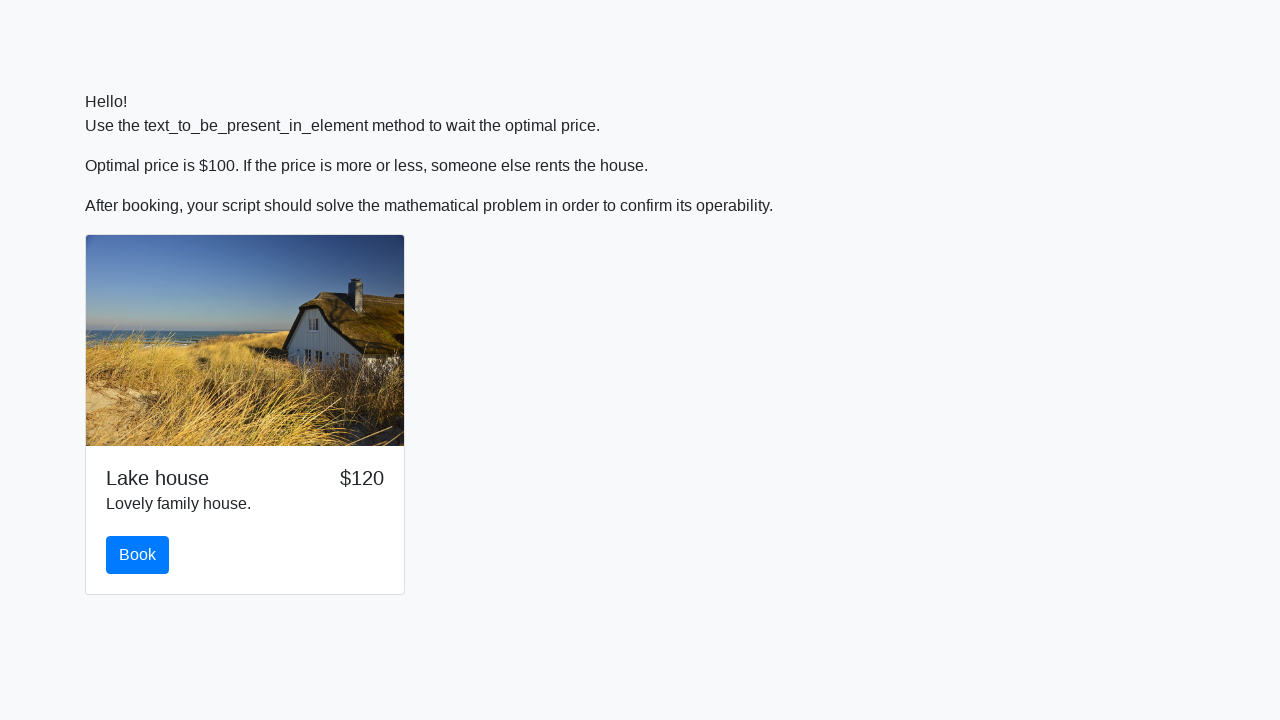